Tests searching for languages containing "kot" and verifying search results contain the search term

Starting URL: http://www.99-bottles-of-beer.net/

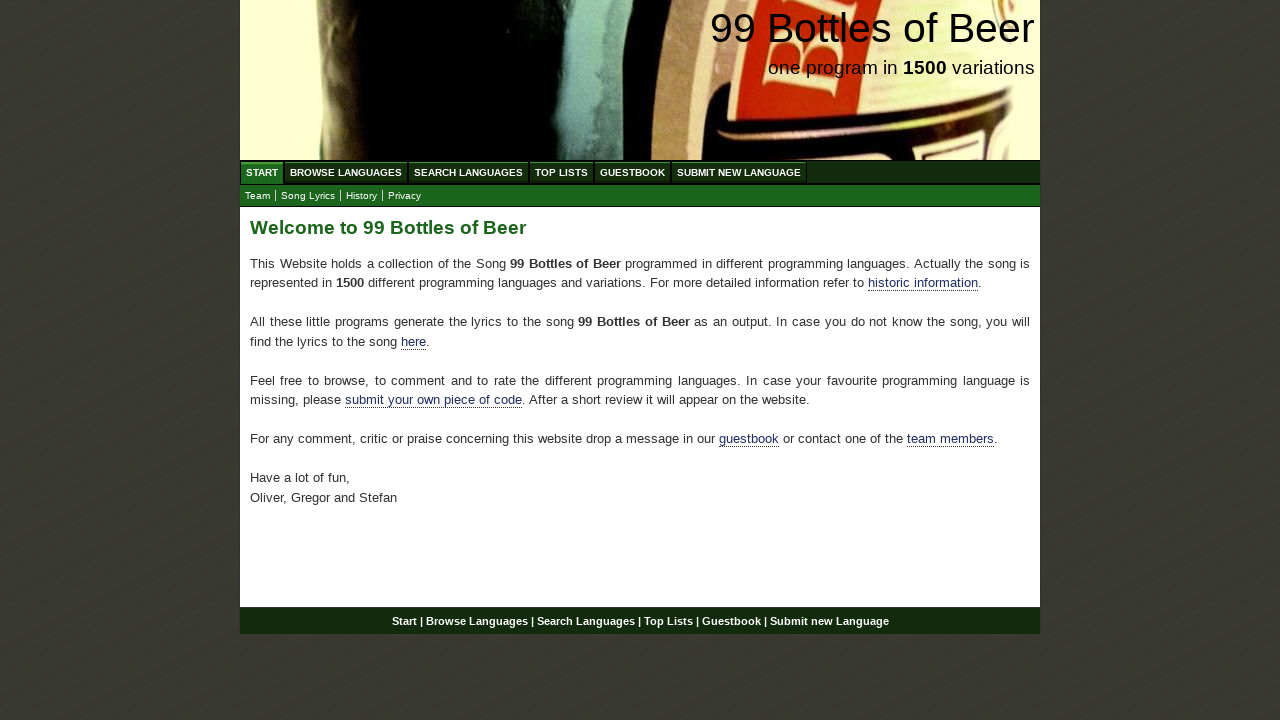

Clicked 'Search Languages' link at (468, 172) on xpath=//li/a[text()='Search Languages']
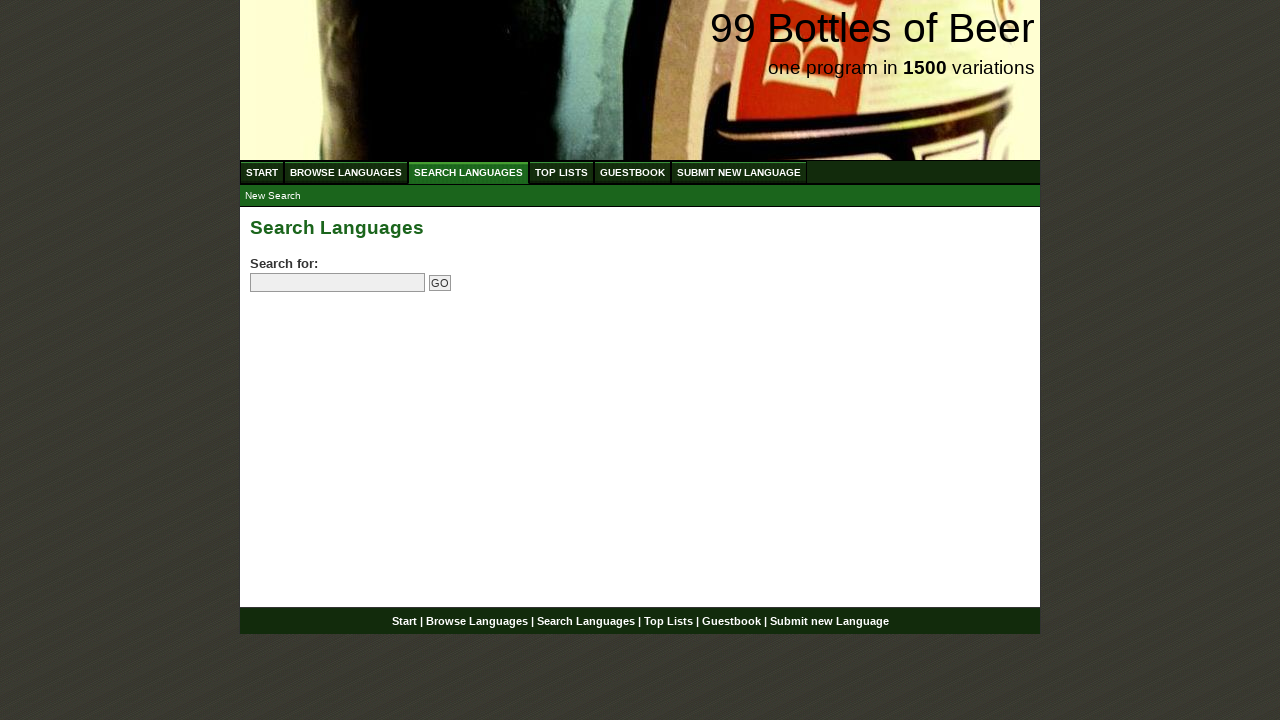

Filled search field with 'kot' on //input[@name='search']
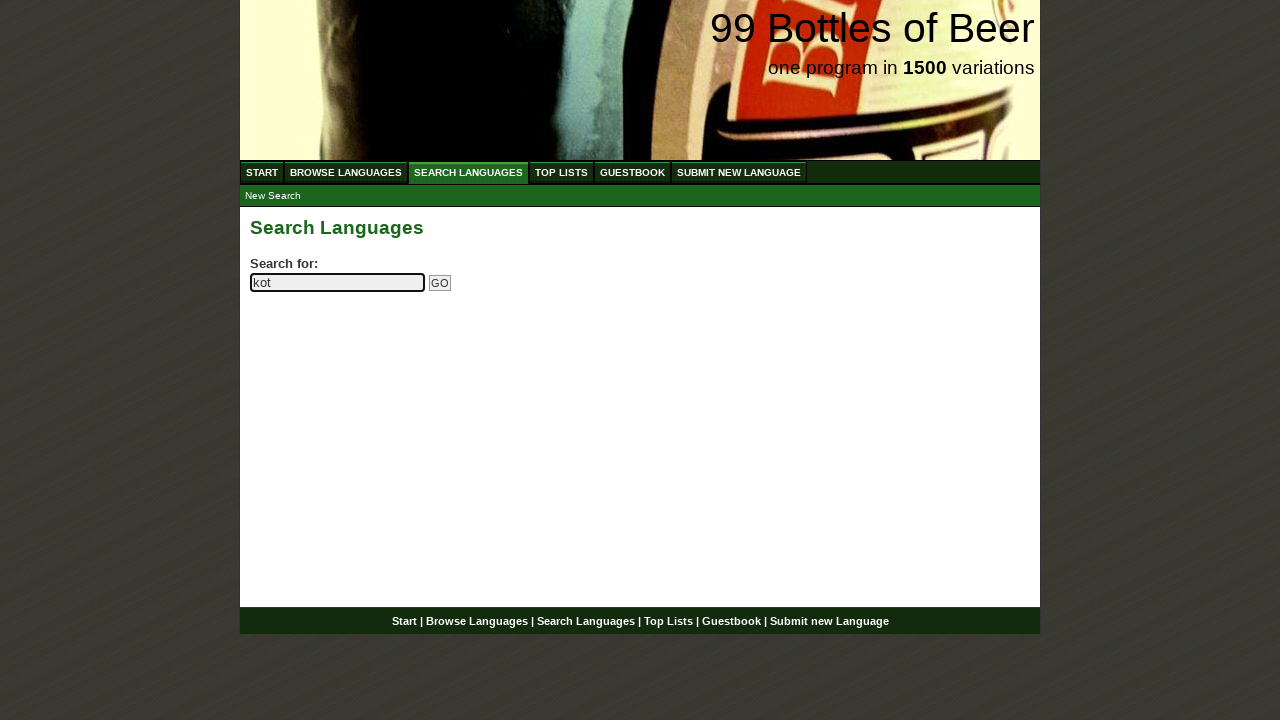

Clicked search button to find languages containing 'kot' at (440, 283) on xpath=//input[@name='submitsearch']
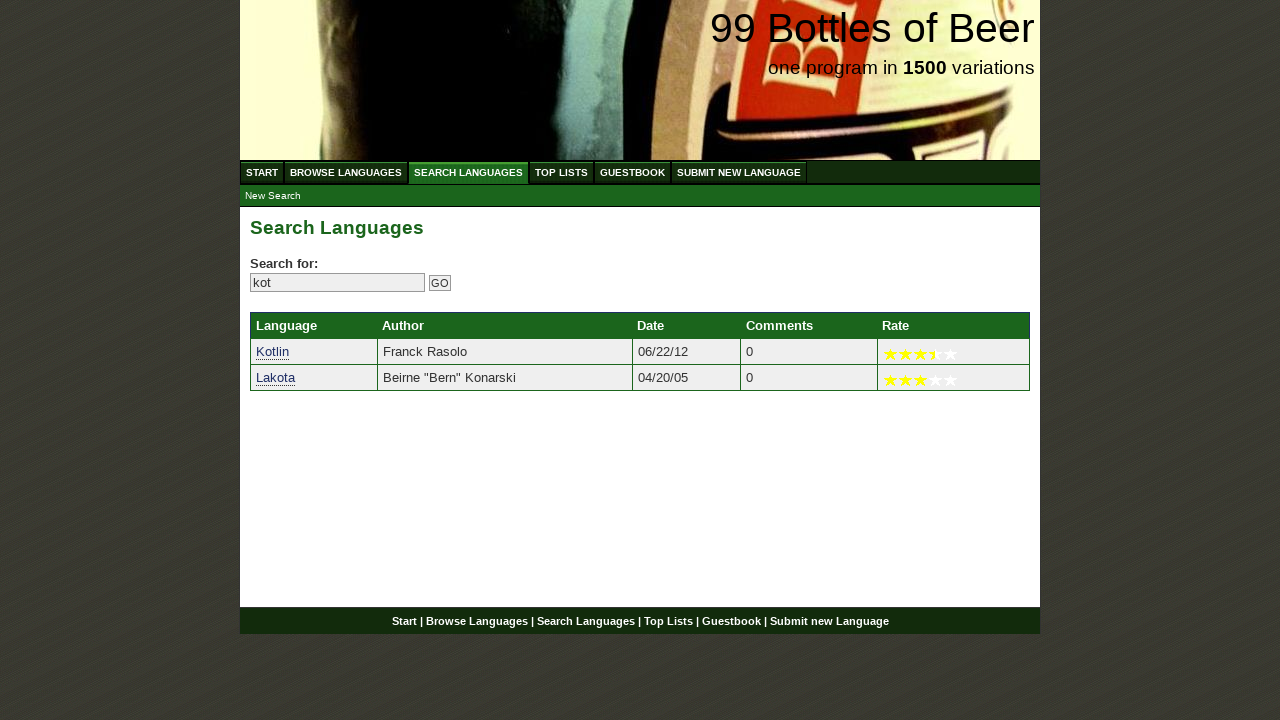

Search results loaded with language links
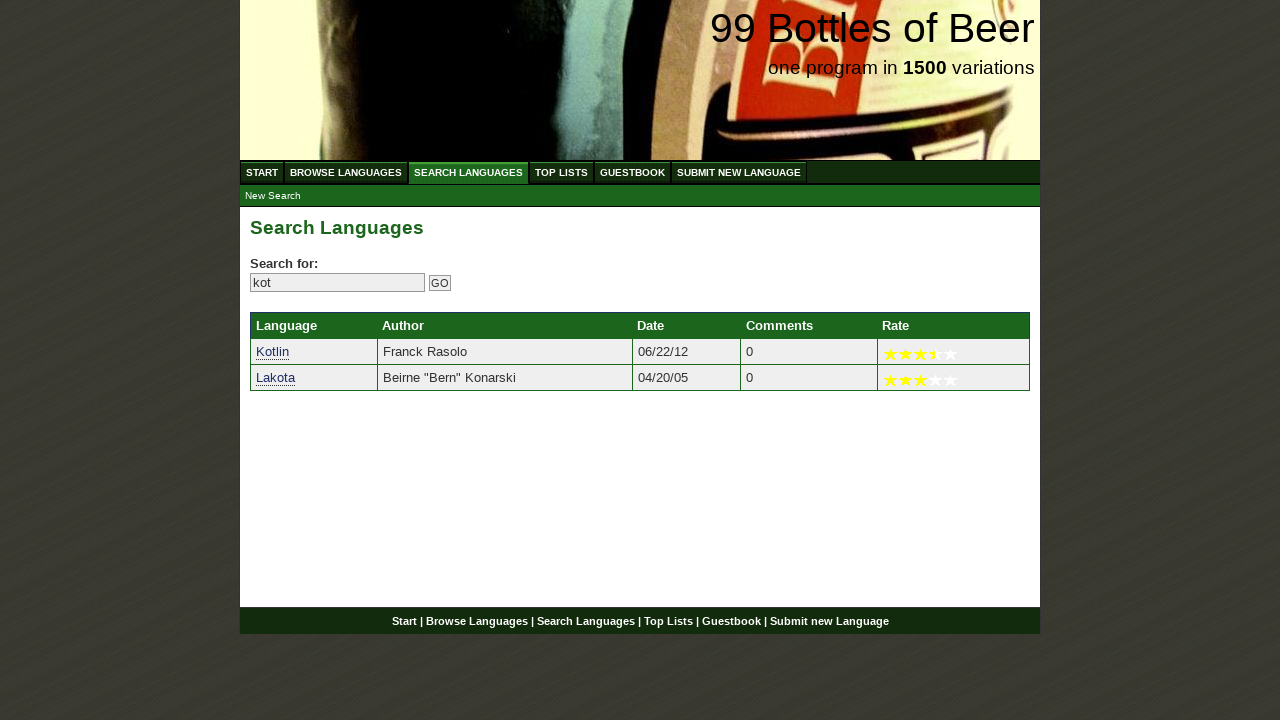

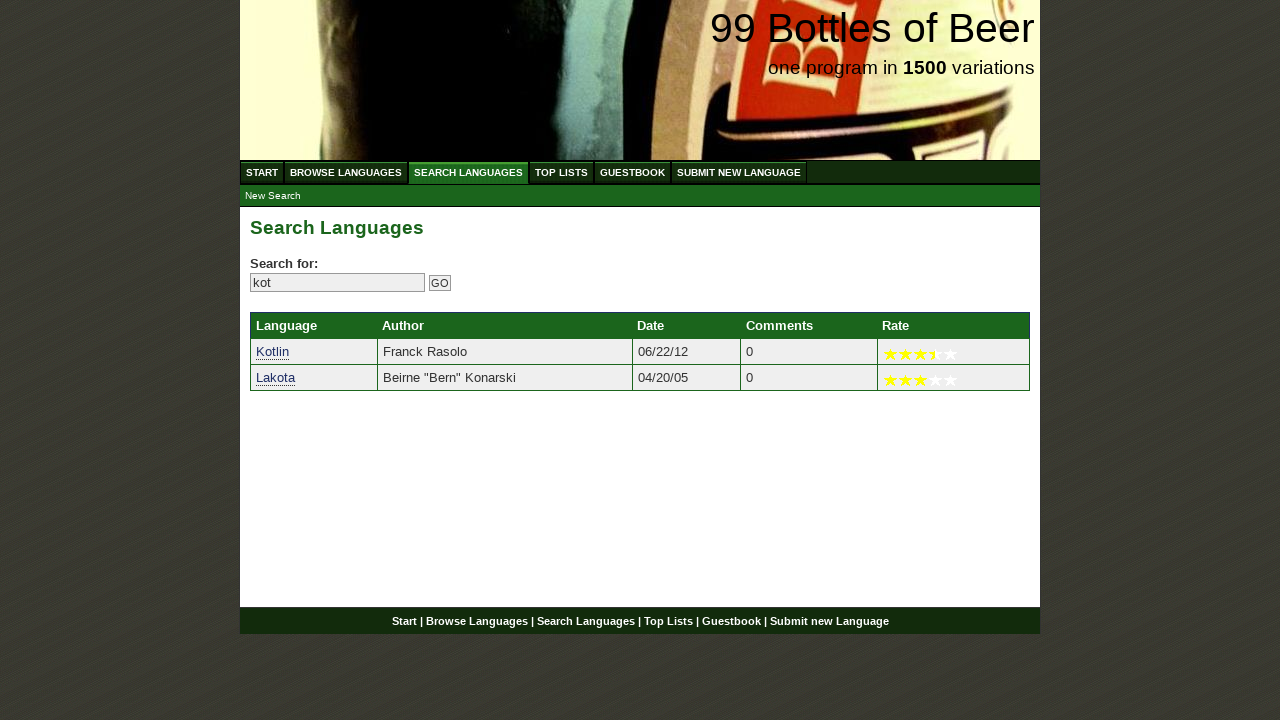